Tests dynamic loading with implicit wait by clicking a button and waiting for content

Starting URL: http://the-internet.herokuapp.com/dynamic_loading/2

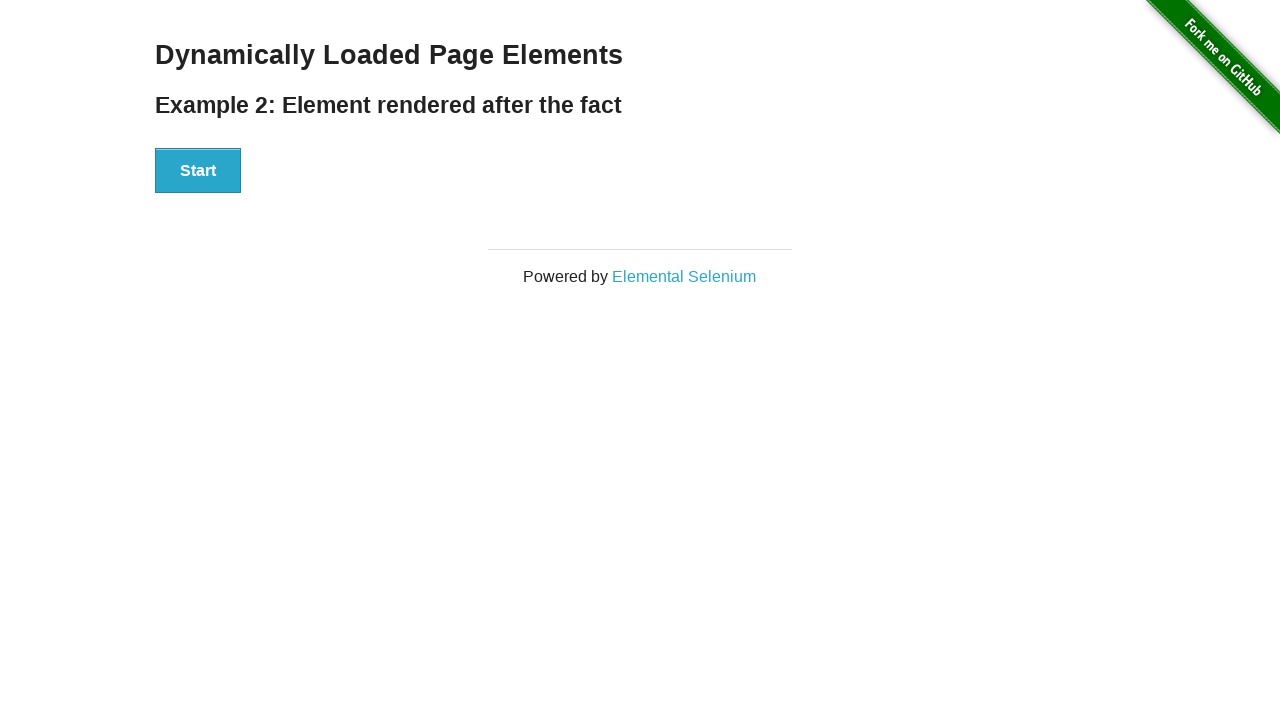

Clicked the start button to trigger dynamic loading at (198, 171) on button
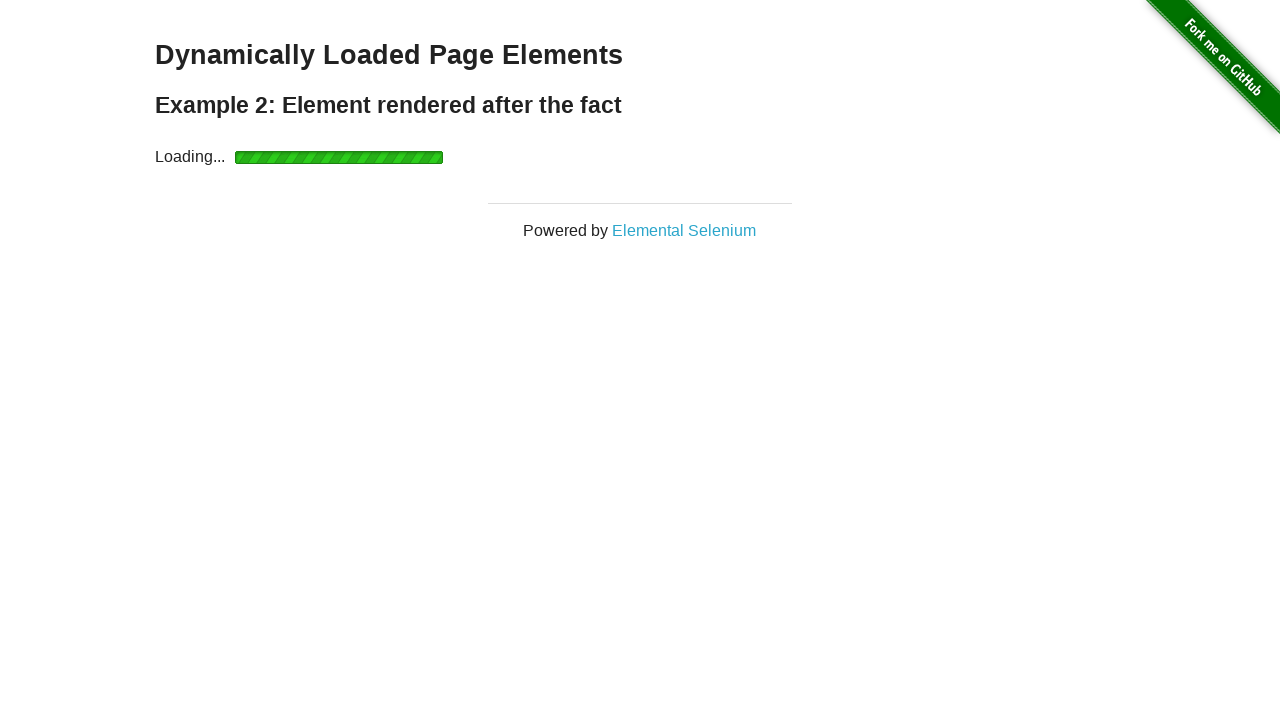

Waited for finish element to load
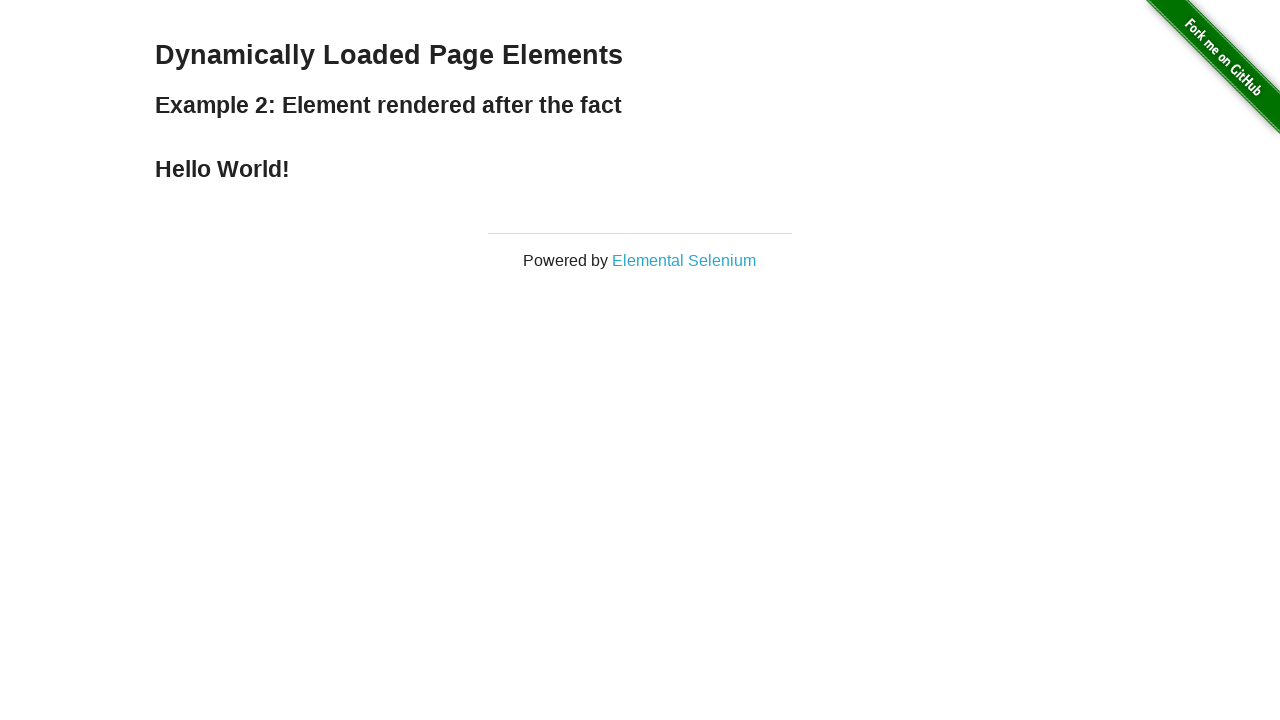

Retrieved finish text: Hello World!
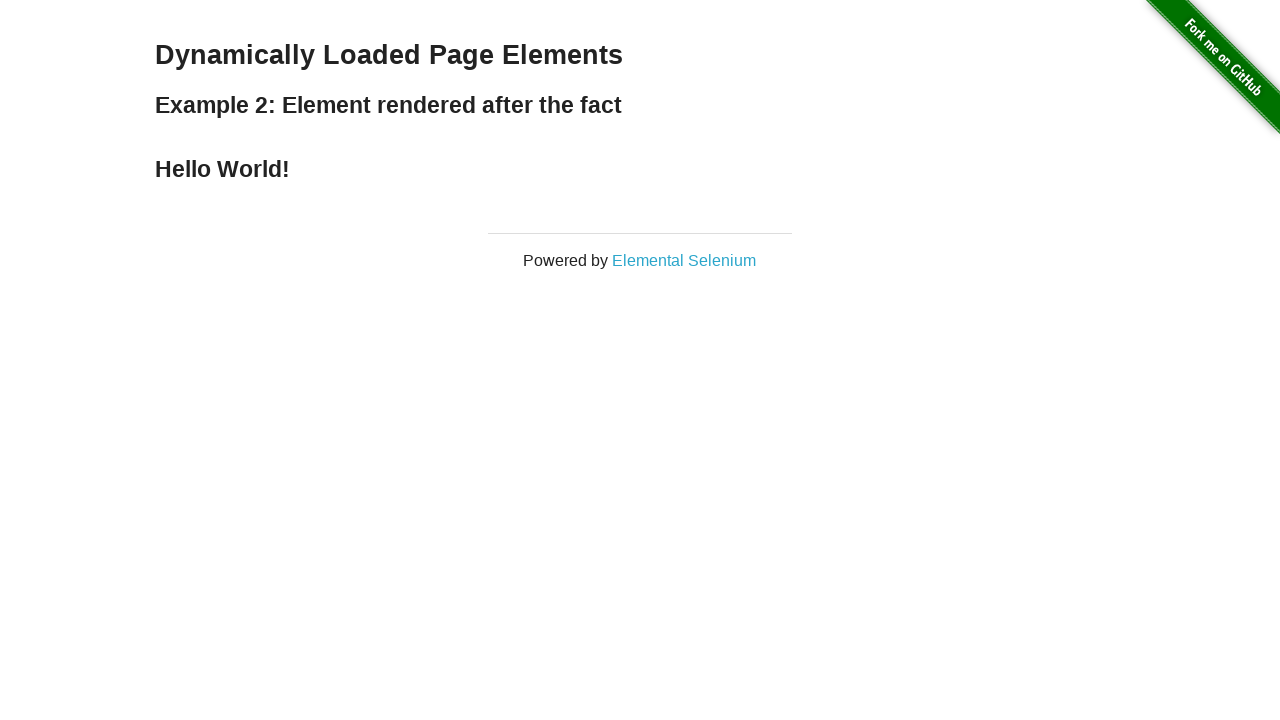

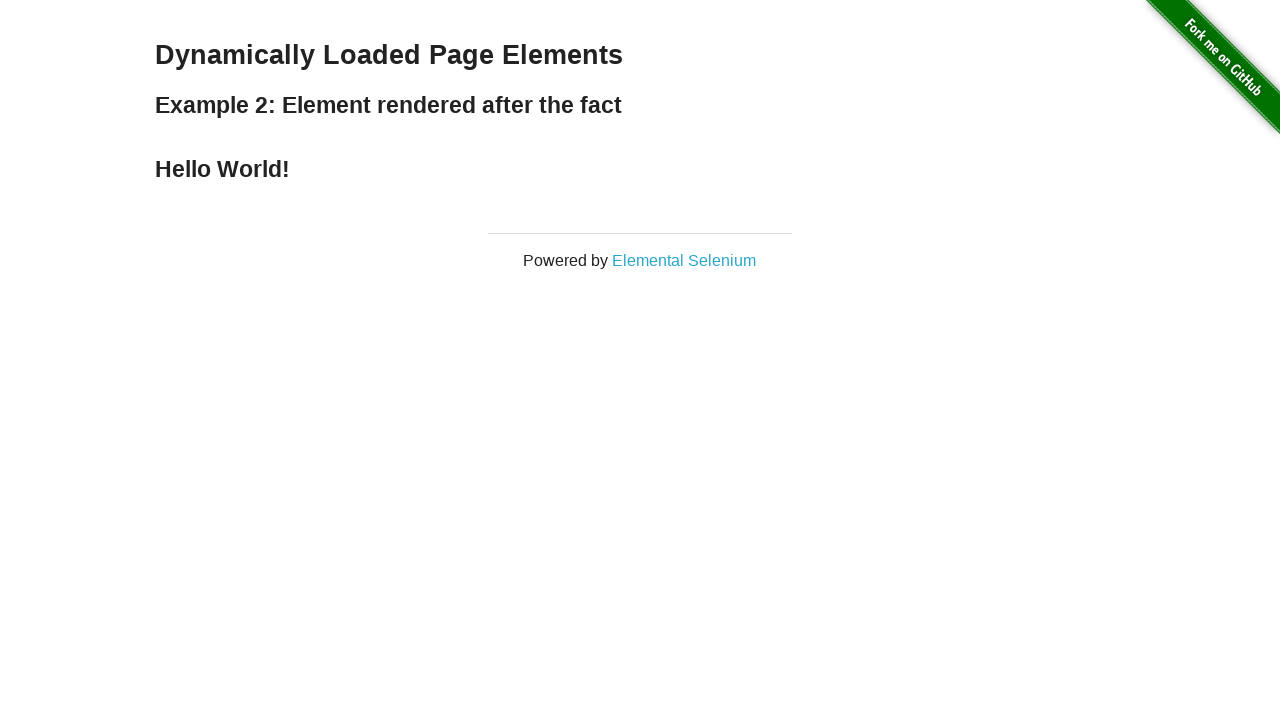